Tests navigation from the home page to the shop page by clicking the shop link

Starting URL: https://webshop-agil-testautomatiserare.netlify.app/

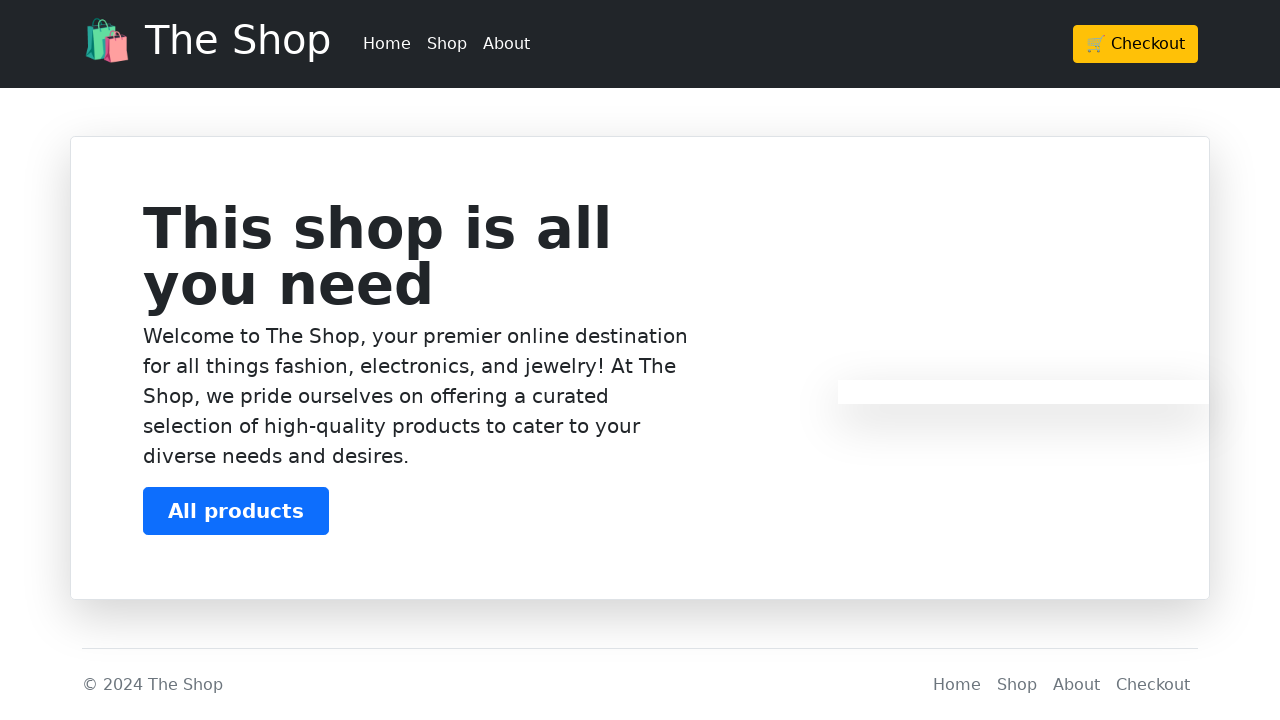

Clicked shop link in navigation to navigate to shop page at (447, 44) on a[href='/products']
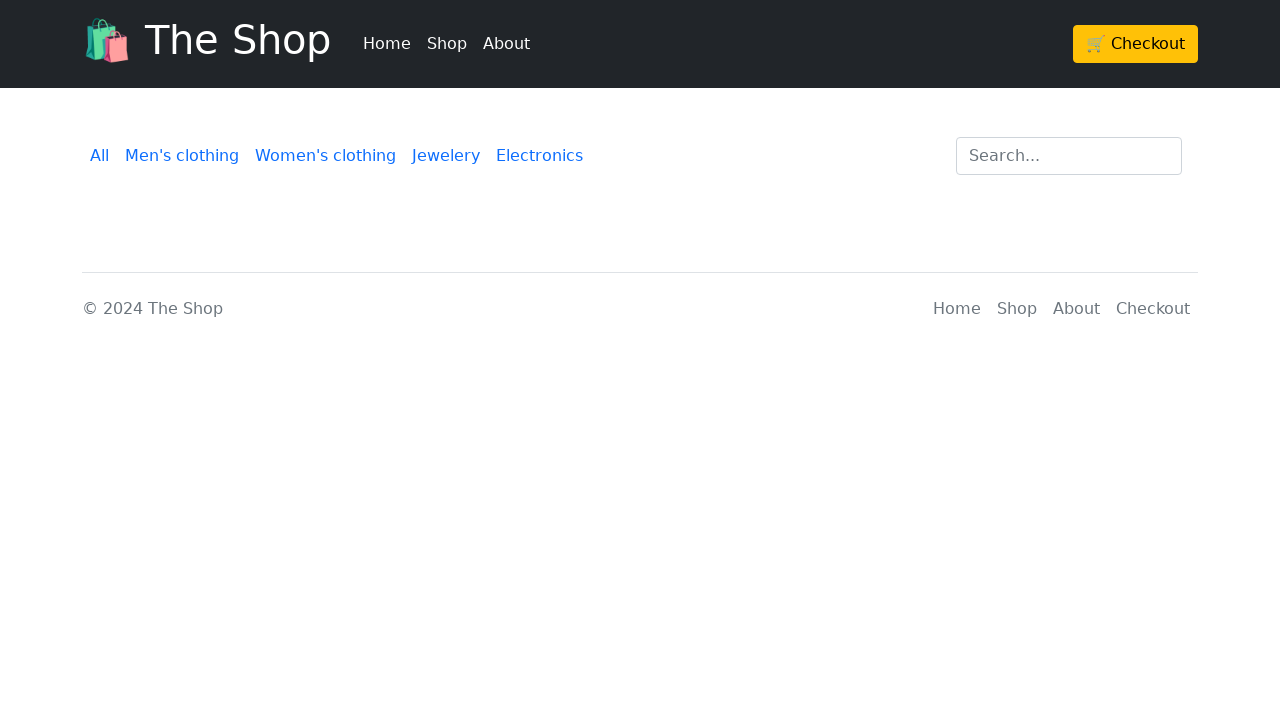

Navigation to shop page completed successfully
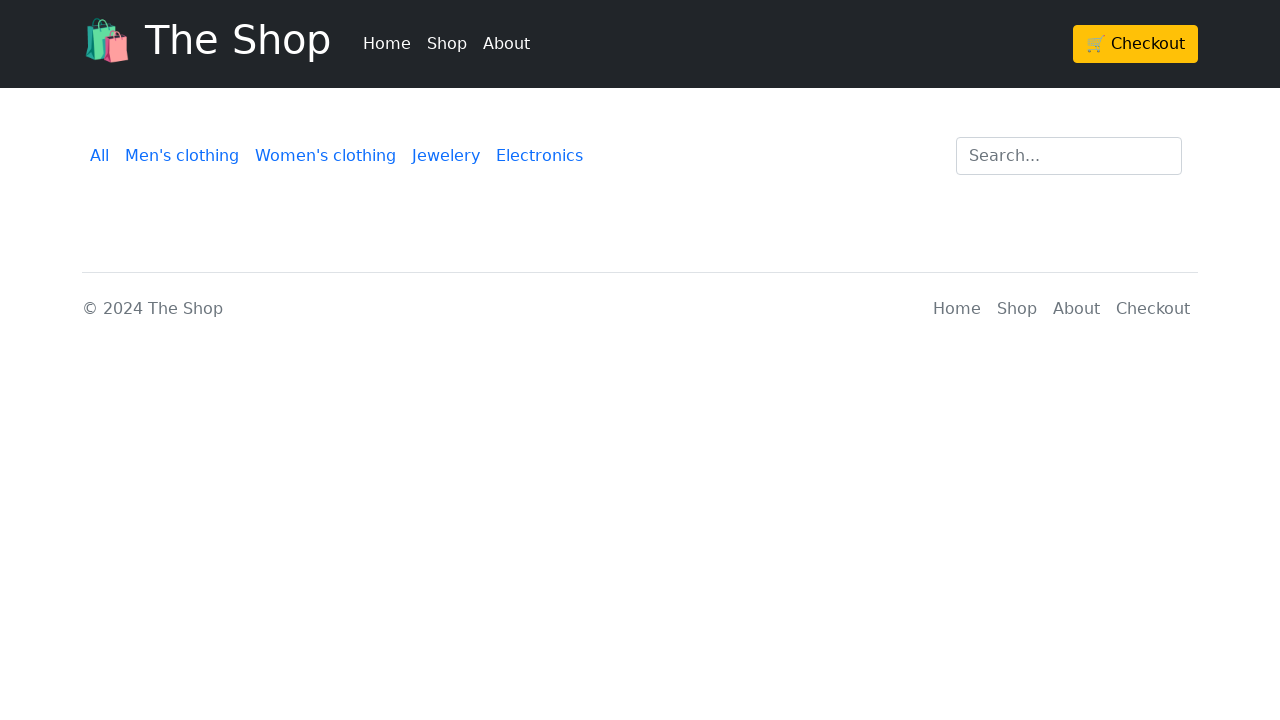

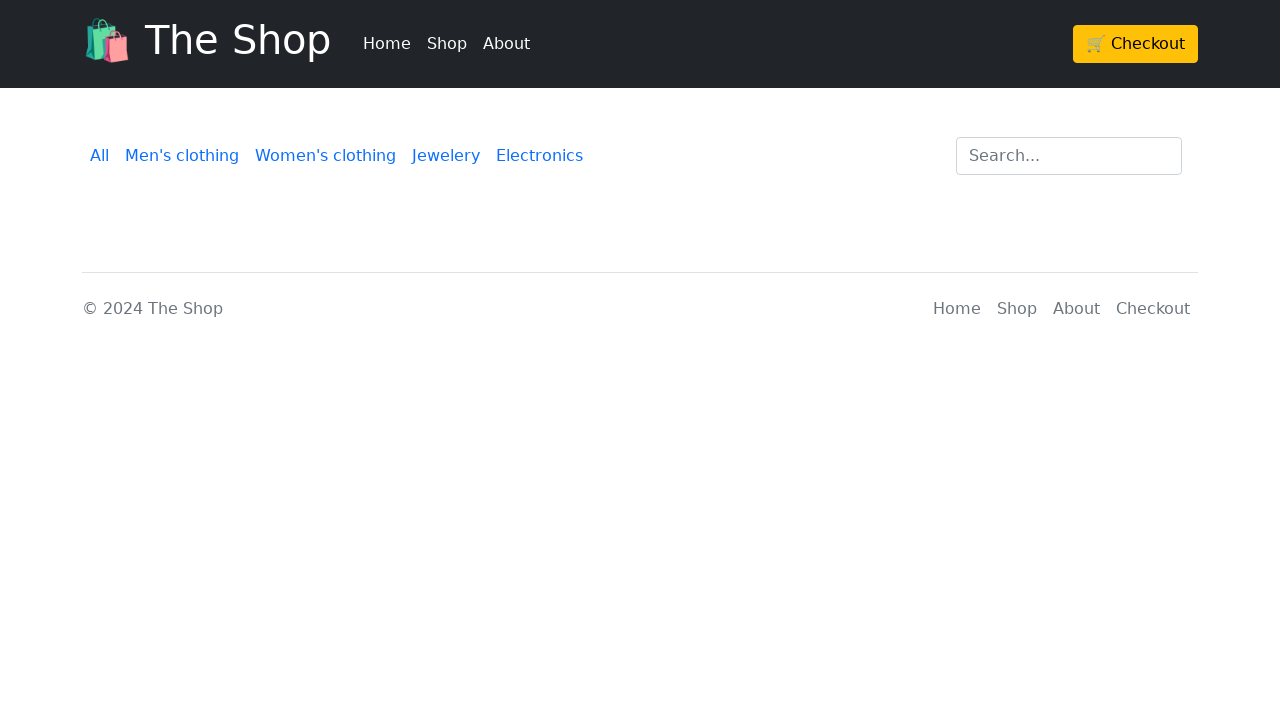